Tests working with multiple browser windows by clicking a link that opens a new window, switching between windows, and verifying the correct window is focused by checking page titles.

Starting URL: http://the-internet.herokuapp.com/windows

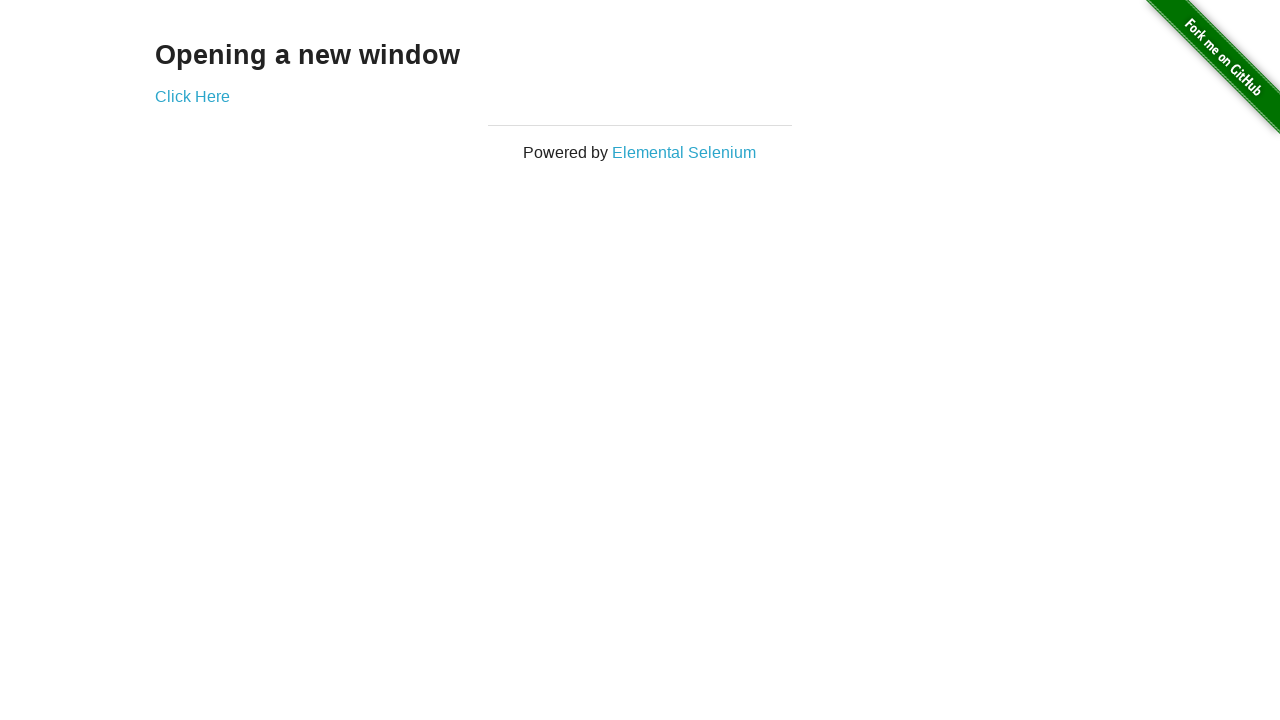

Clicked link to open new window at (192, 96) on .example a
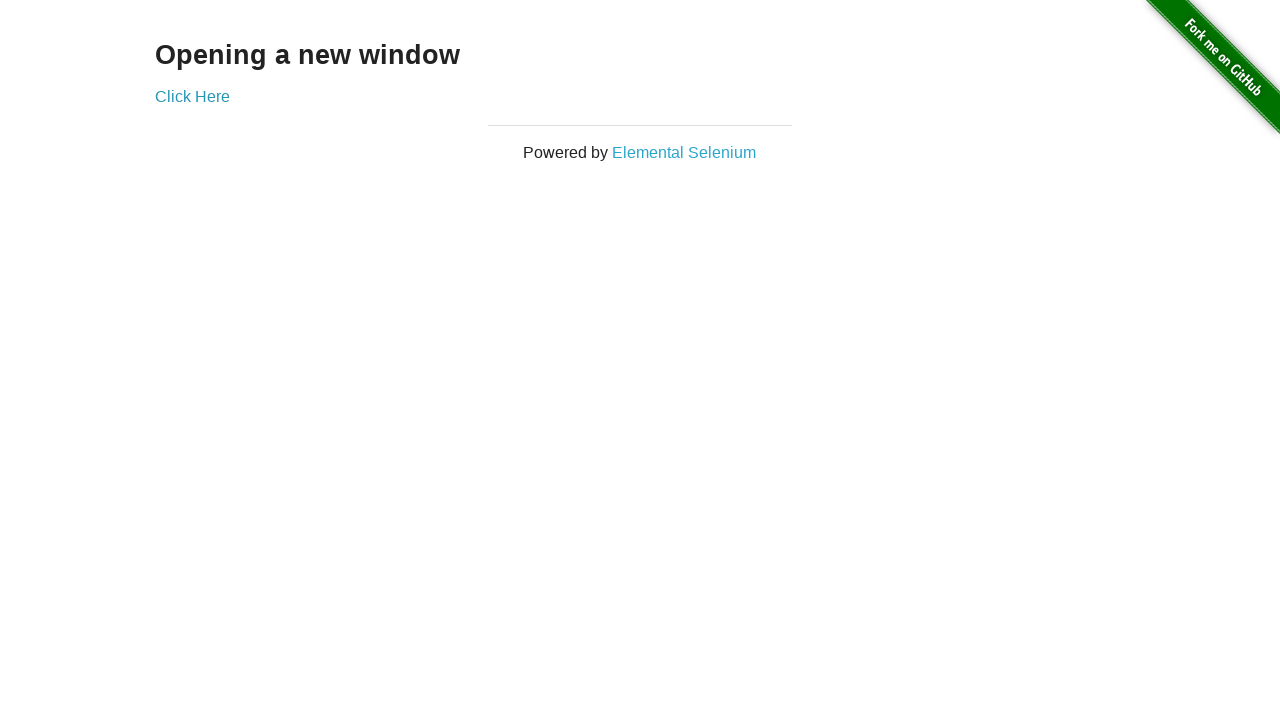

Verified original window title is not 'New Window'
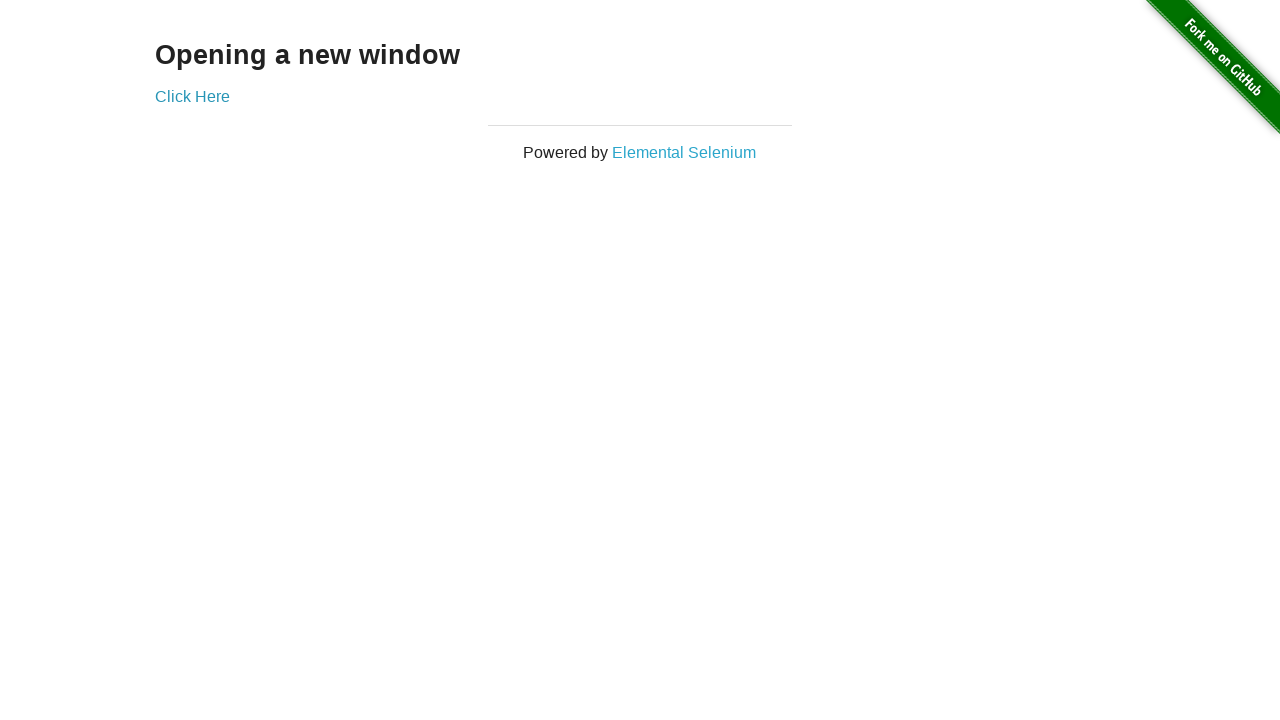

Waited for new page to load
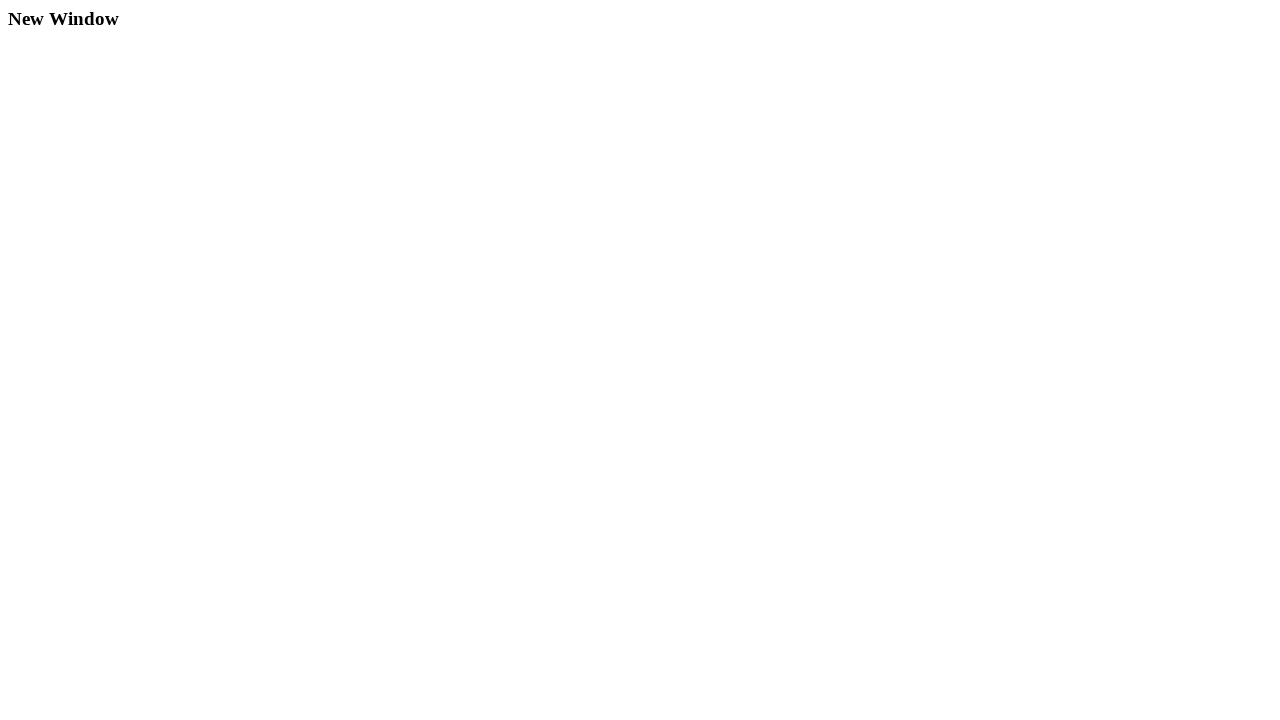

Verified new window title is 'New Window'
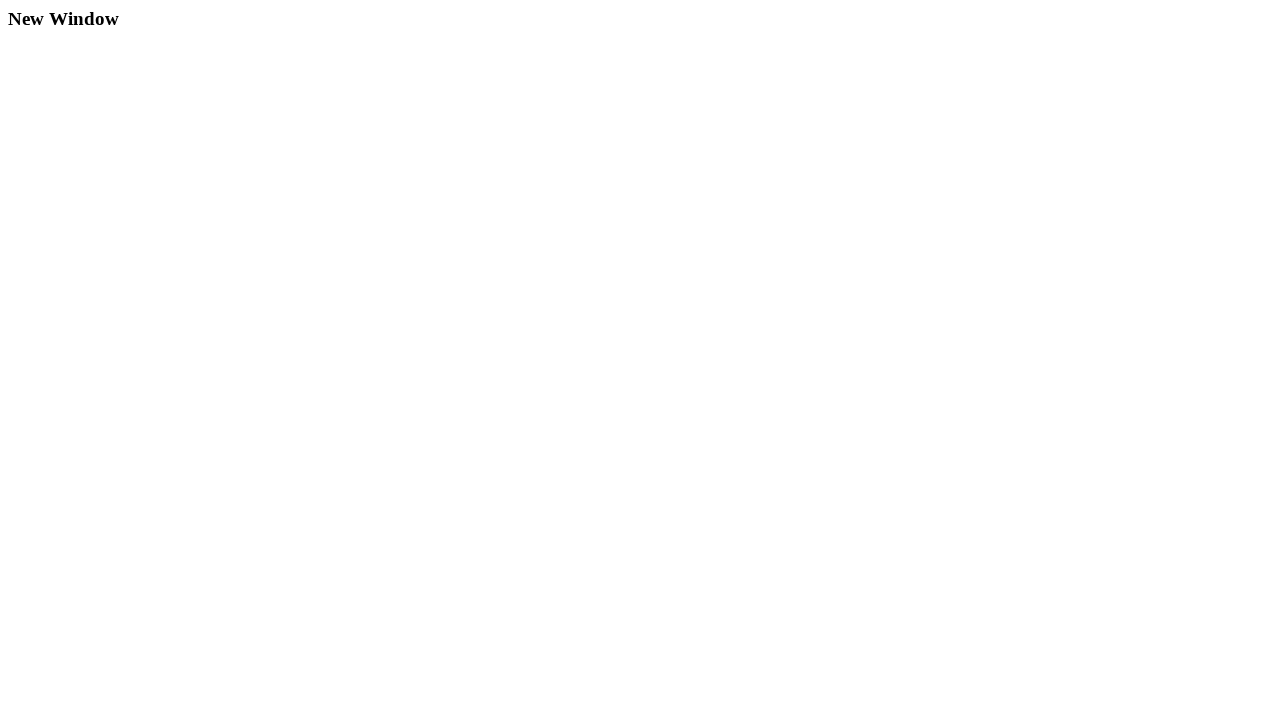

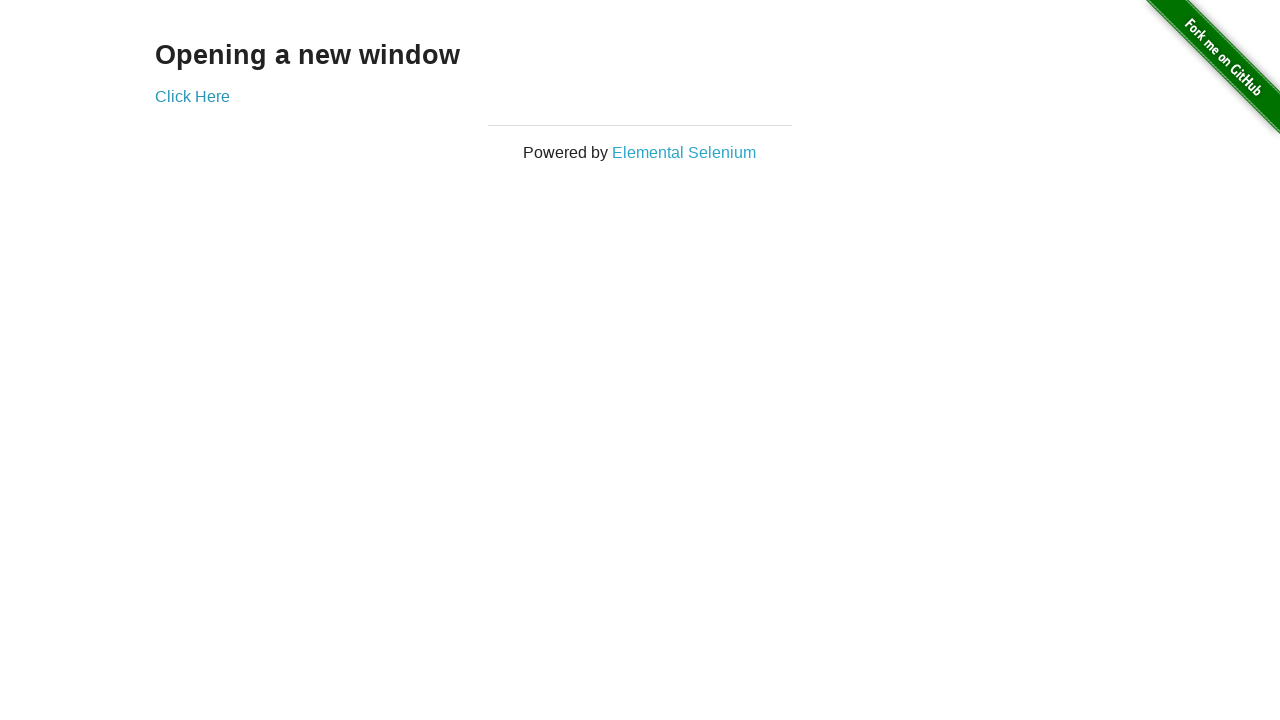